Navigates to the Discovery Plus India website and verifies the page loads successfully

Starting URL: https://www.discoveryplus.in/

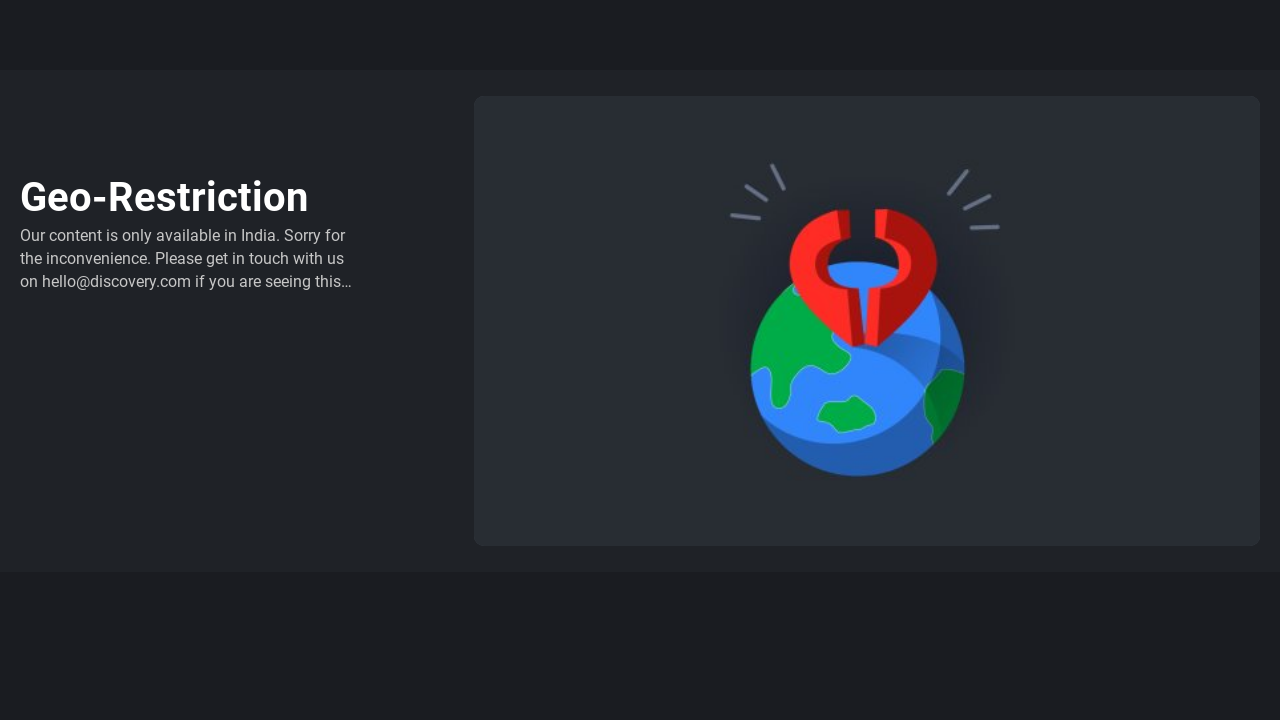

Navigated to Discovery Plus India website
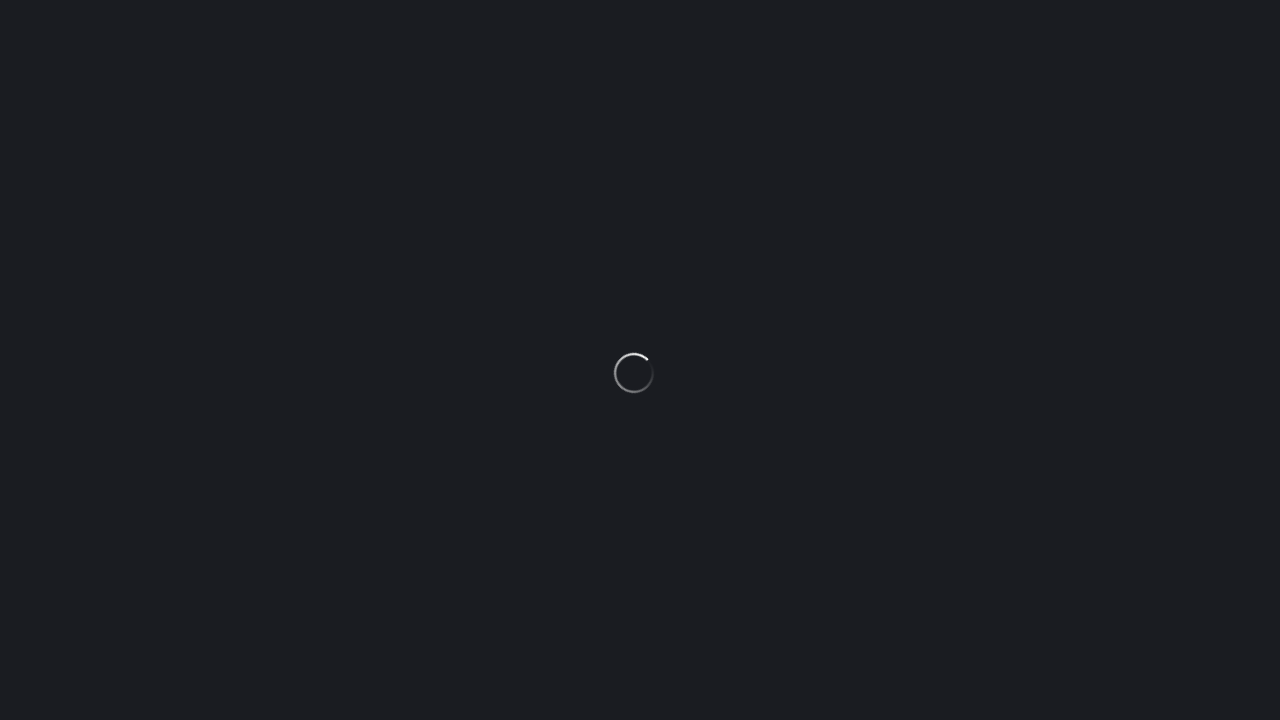

Page DOM content fully loaded
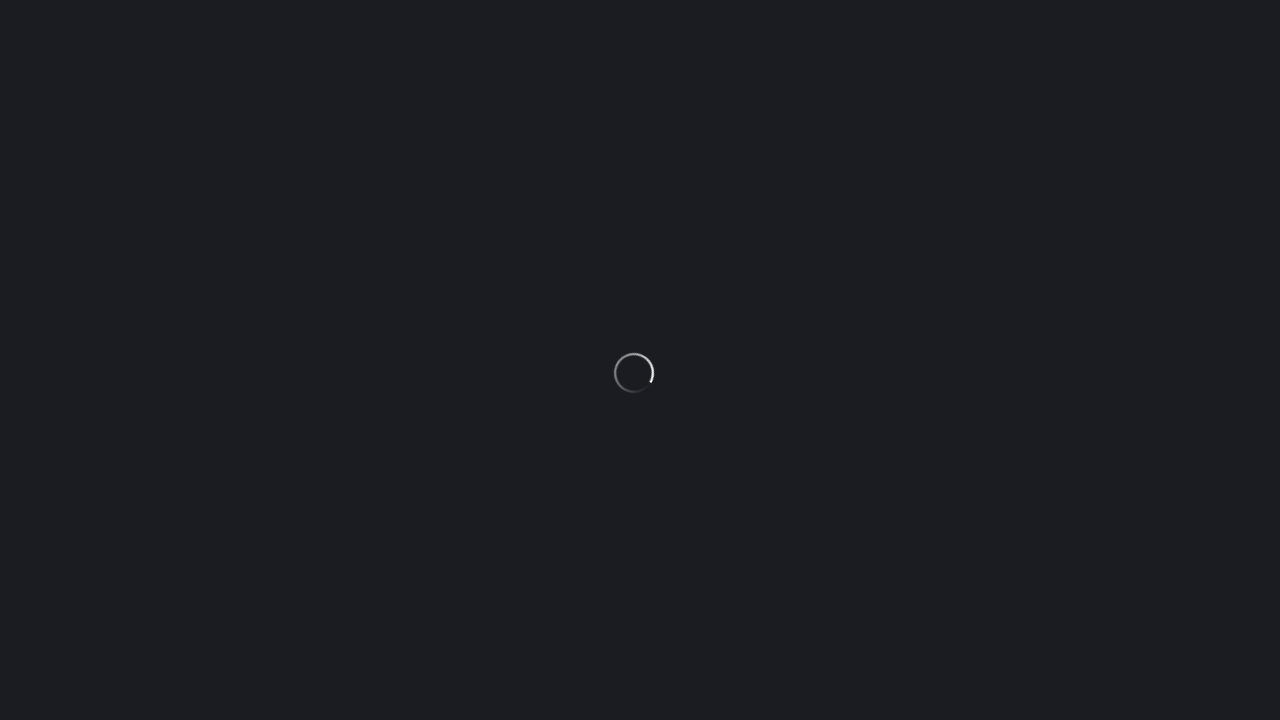

Verified page URL is correct
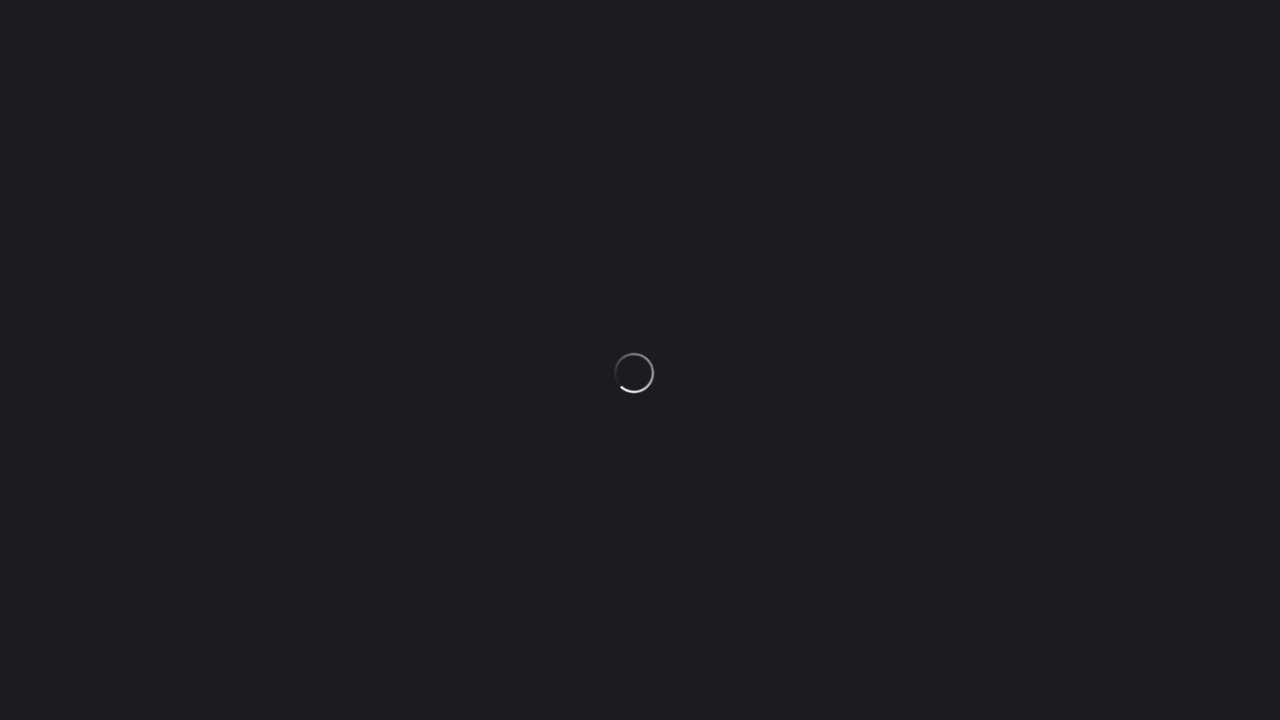

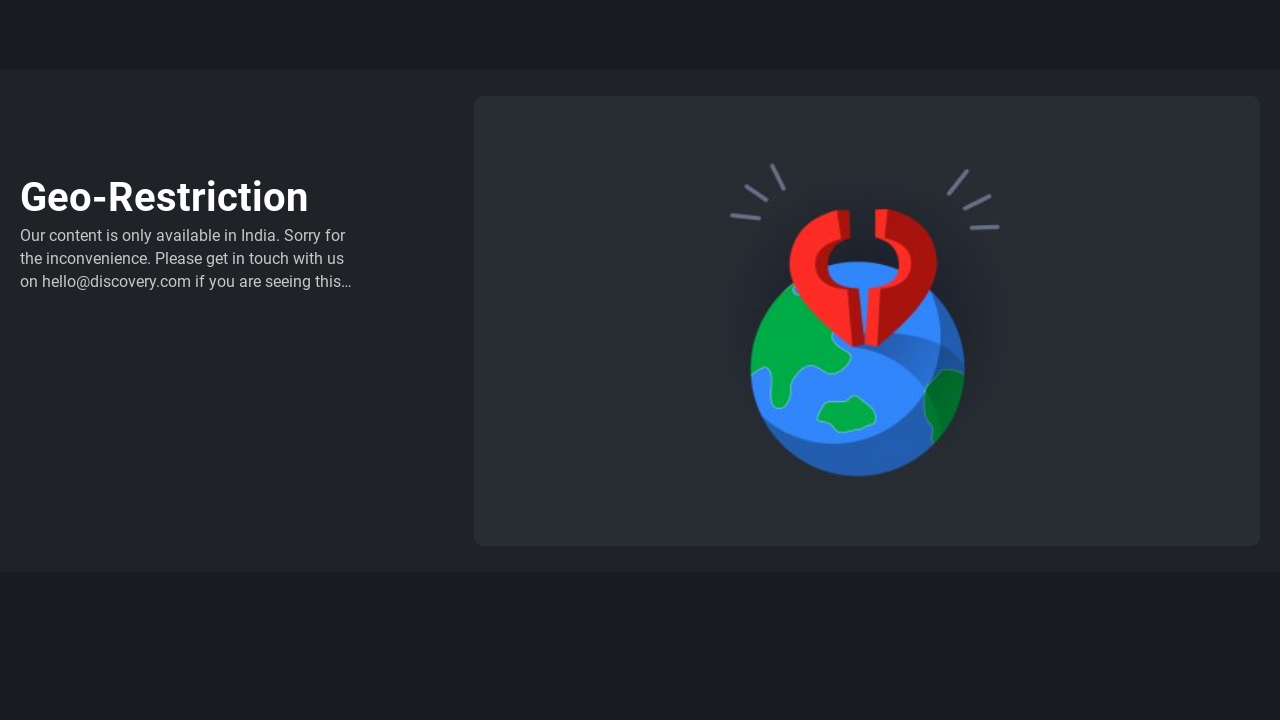